Tests login form button state by checking if sign-in button is enabled before and after filling username and password fields

Starting URL: https://training.openspan.com/login

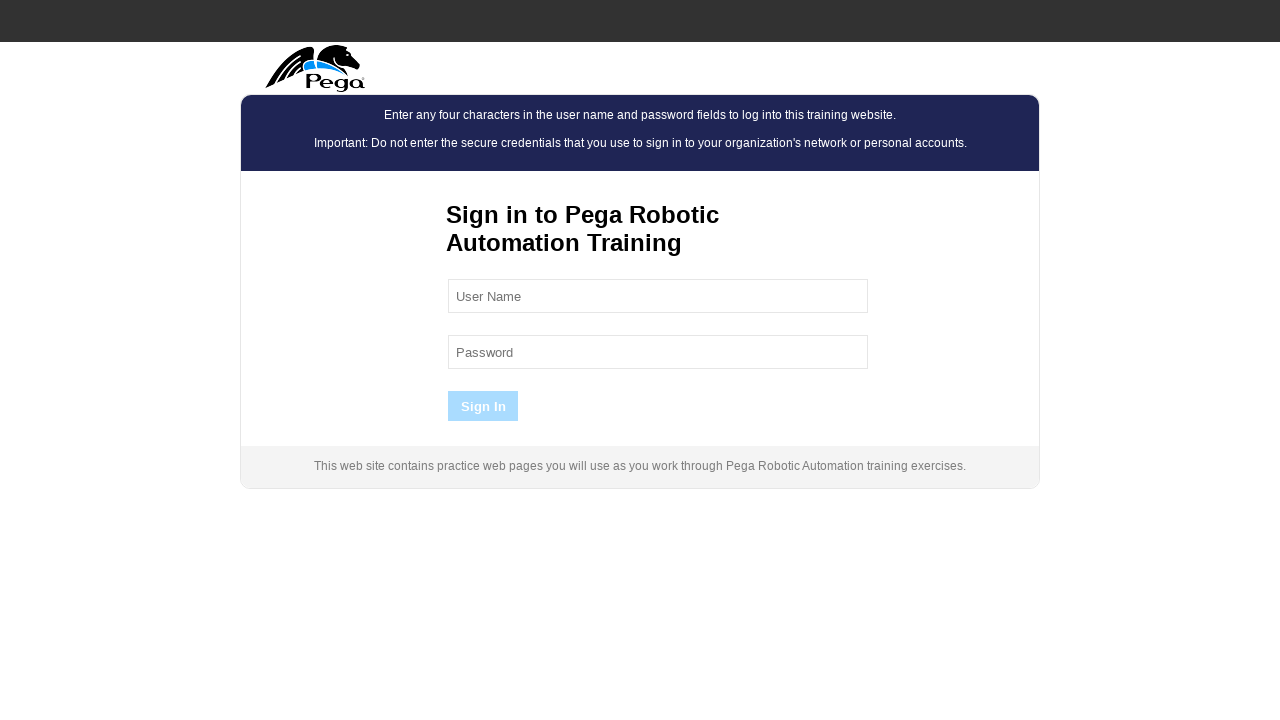

Checked initial state of sign-in button - should be disabled
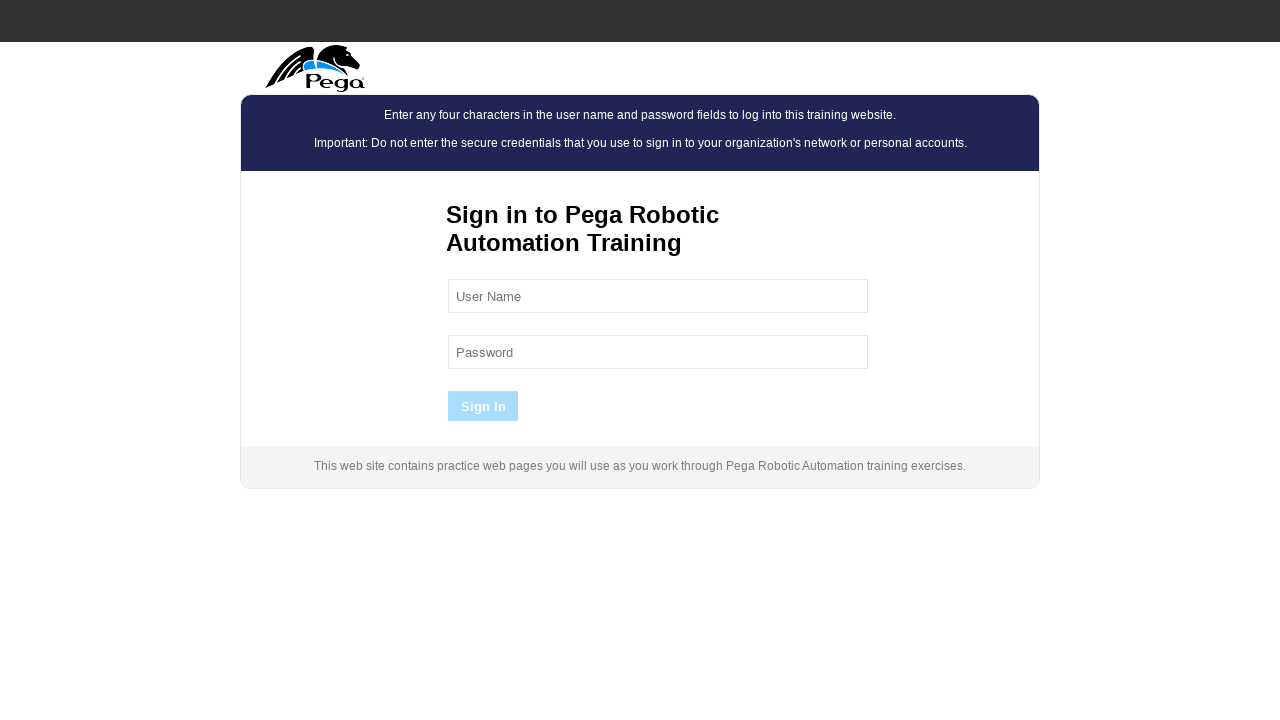

Filled username field with 'testuser456' on //input[@id='user_name']
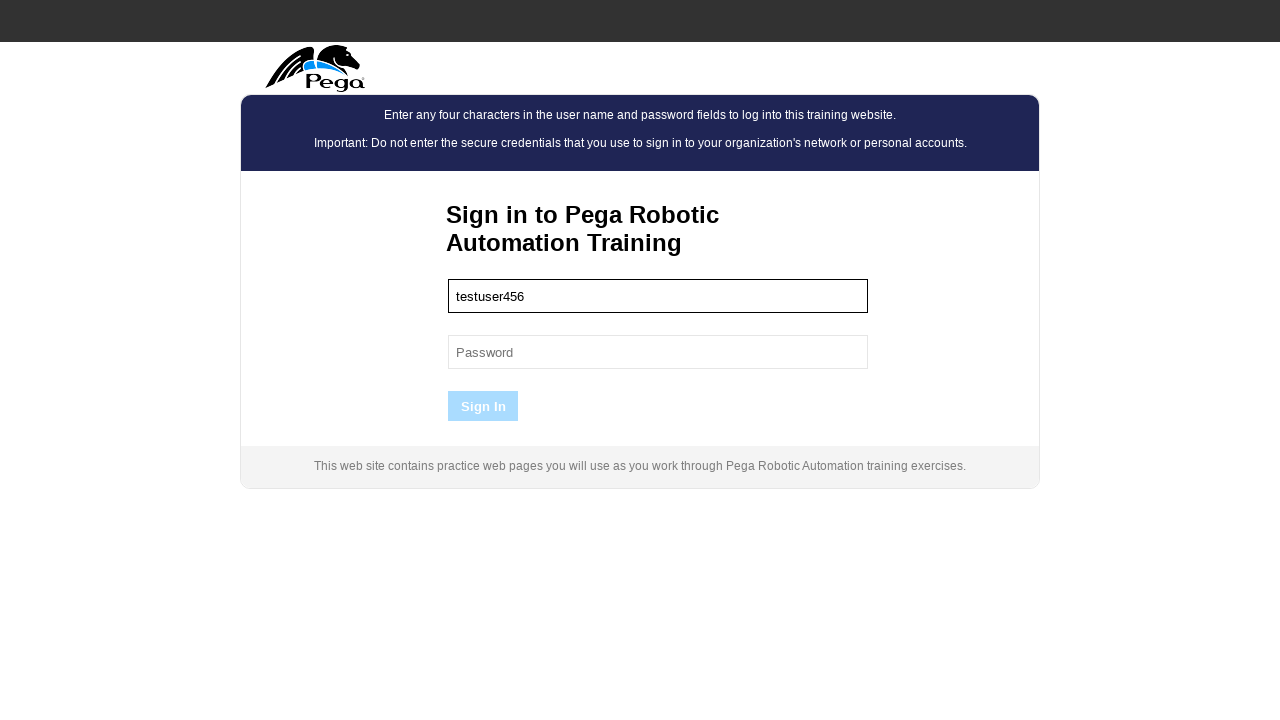

Filled password field with 'test@Pass789' on //input[@id='user_pass']
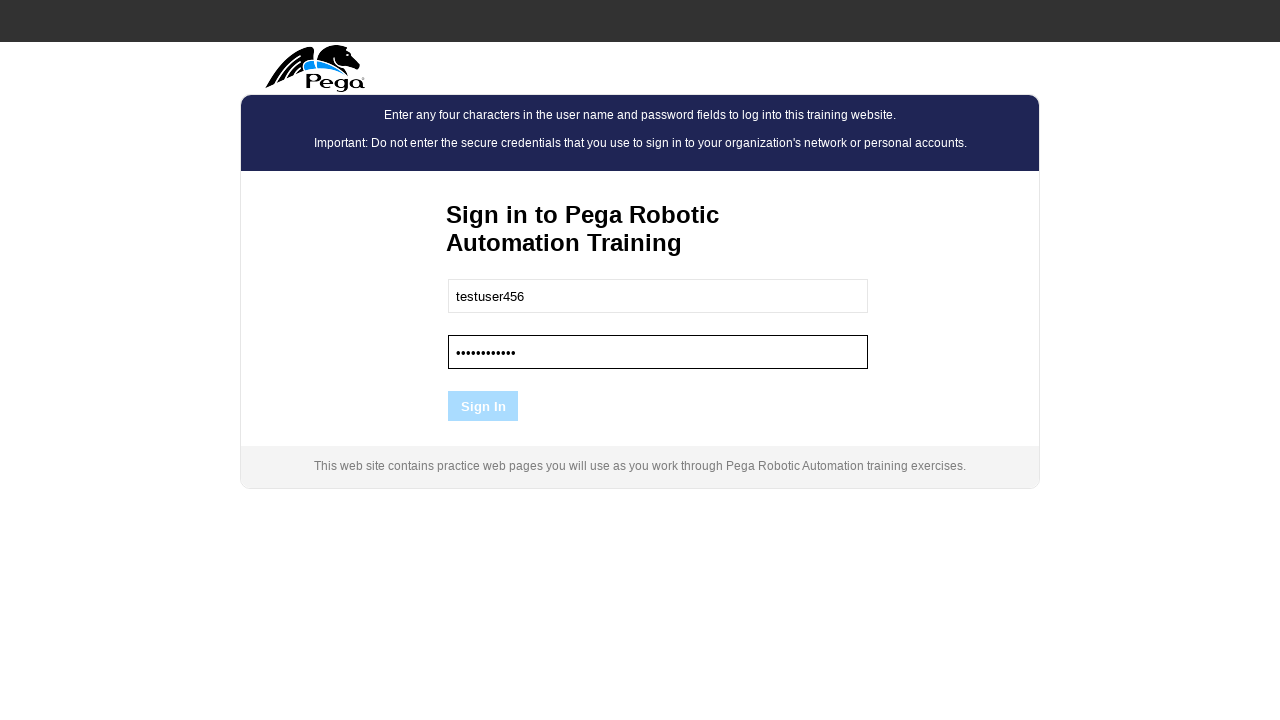

Checked sign-in button state after filling credentials - should be enabled
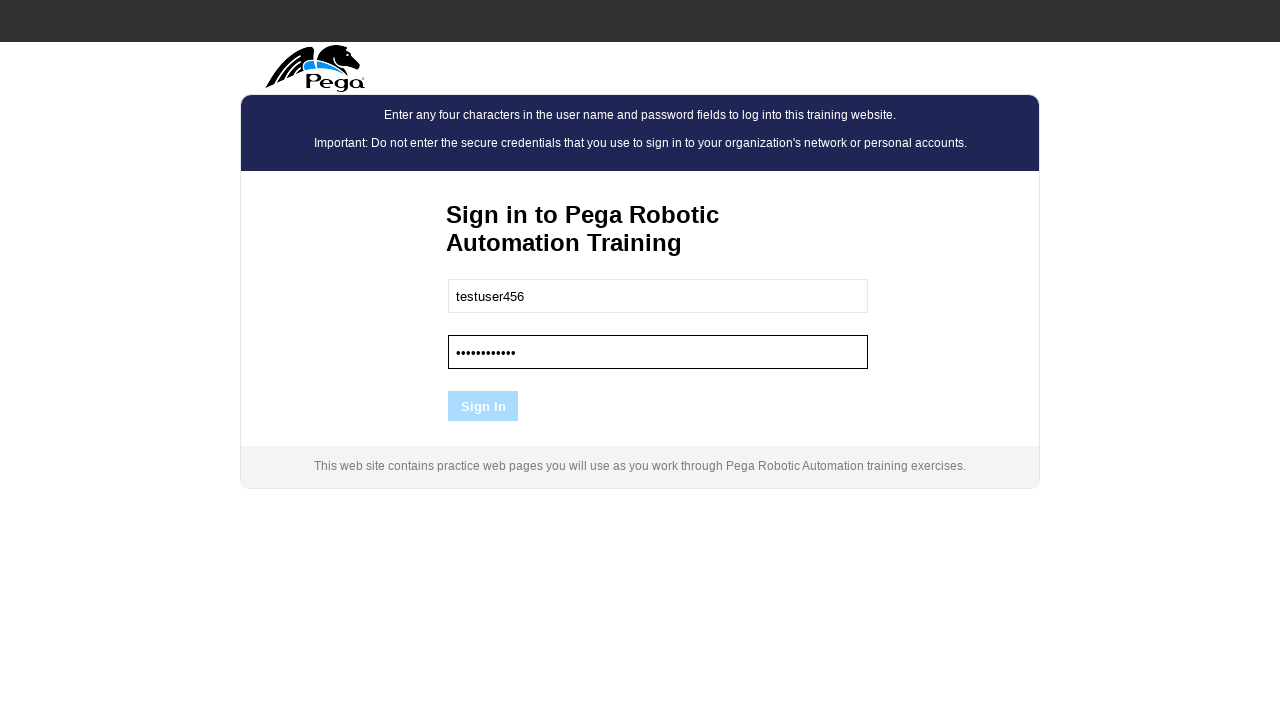

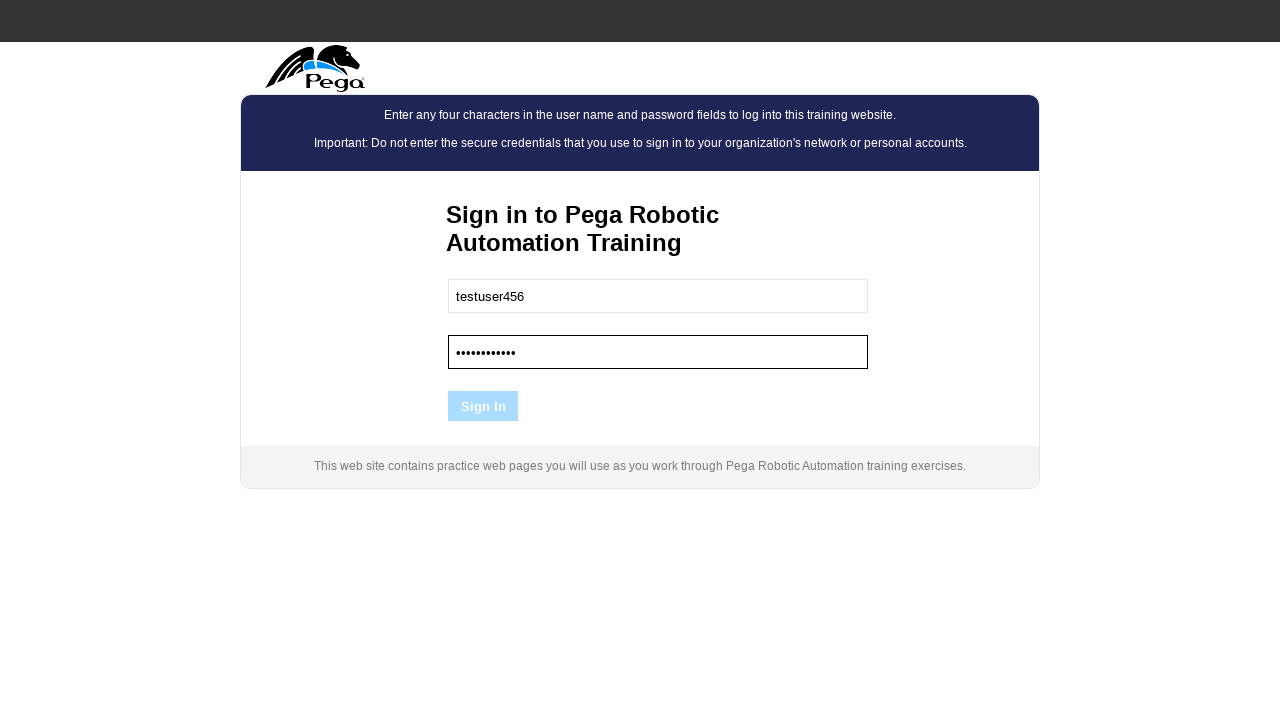